Tests confirm dialog by clicking the second alert button, dismissing it, and verifying the result text

Starting URL: https://testotomasyonu.com/javascriptAlert

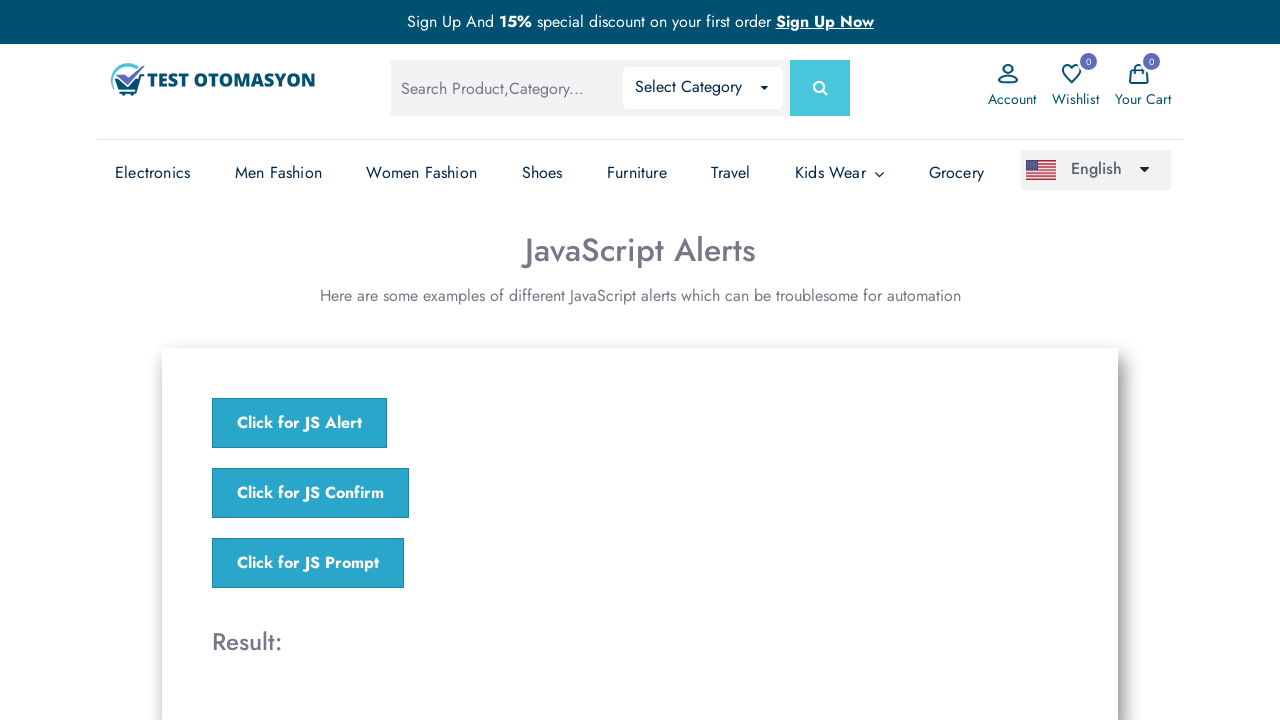

Set up dialog handler to dismiss confirm dialogs
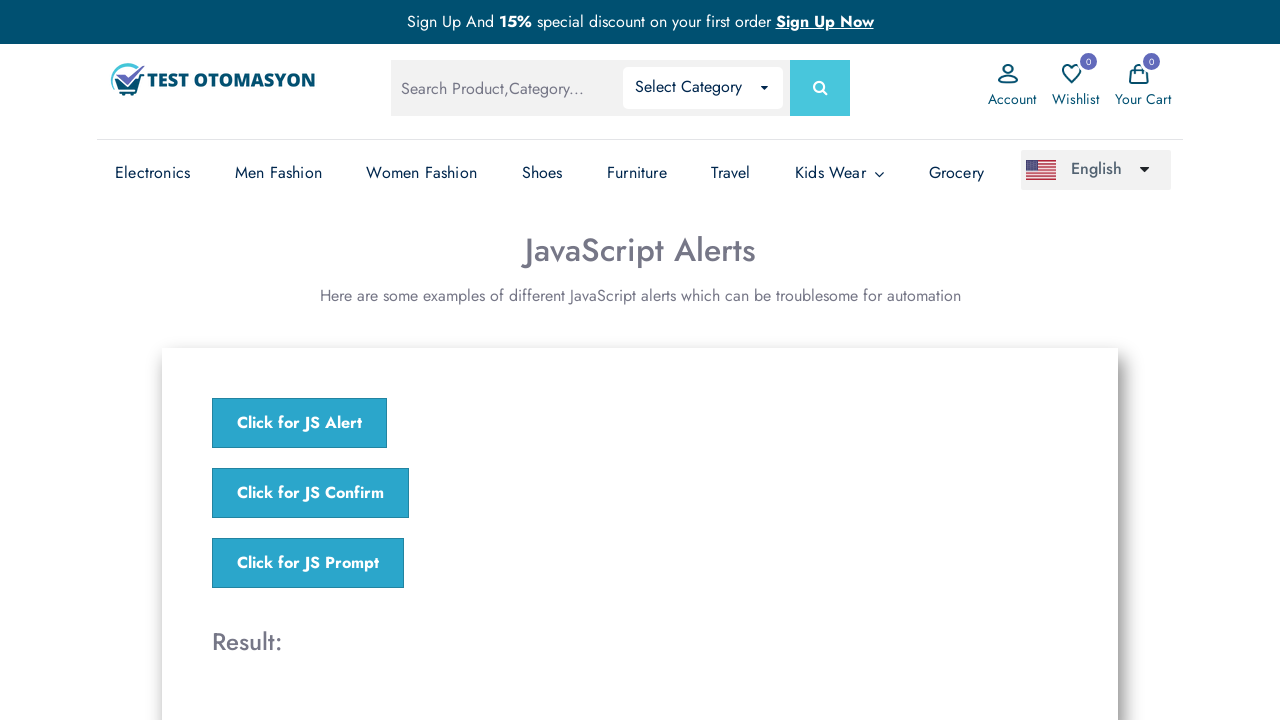

Clicked the second alert button to trigger confirm dialog at (310, 493) on (//button[@class='j-button'])[2]
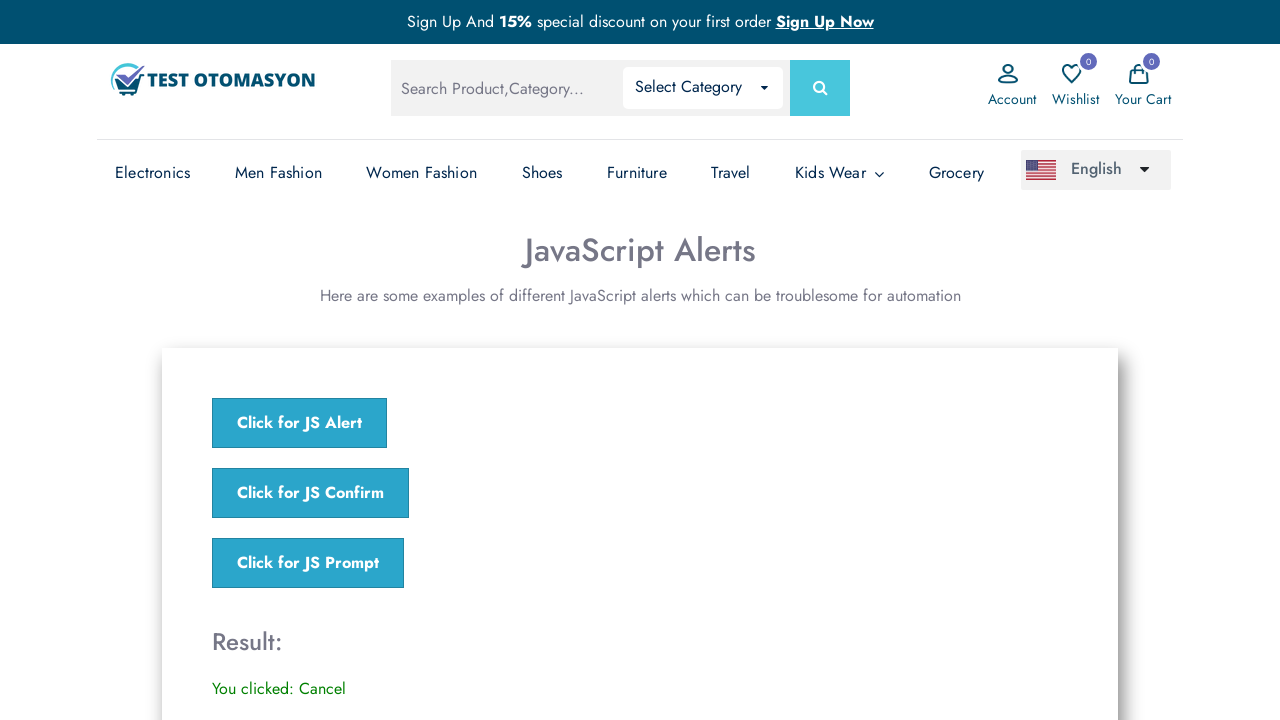

Retrieved result text from result element
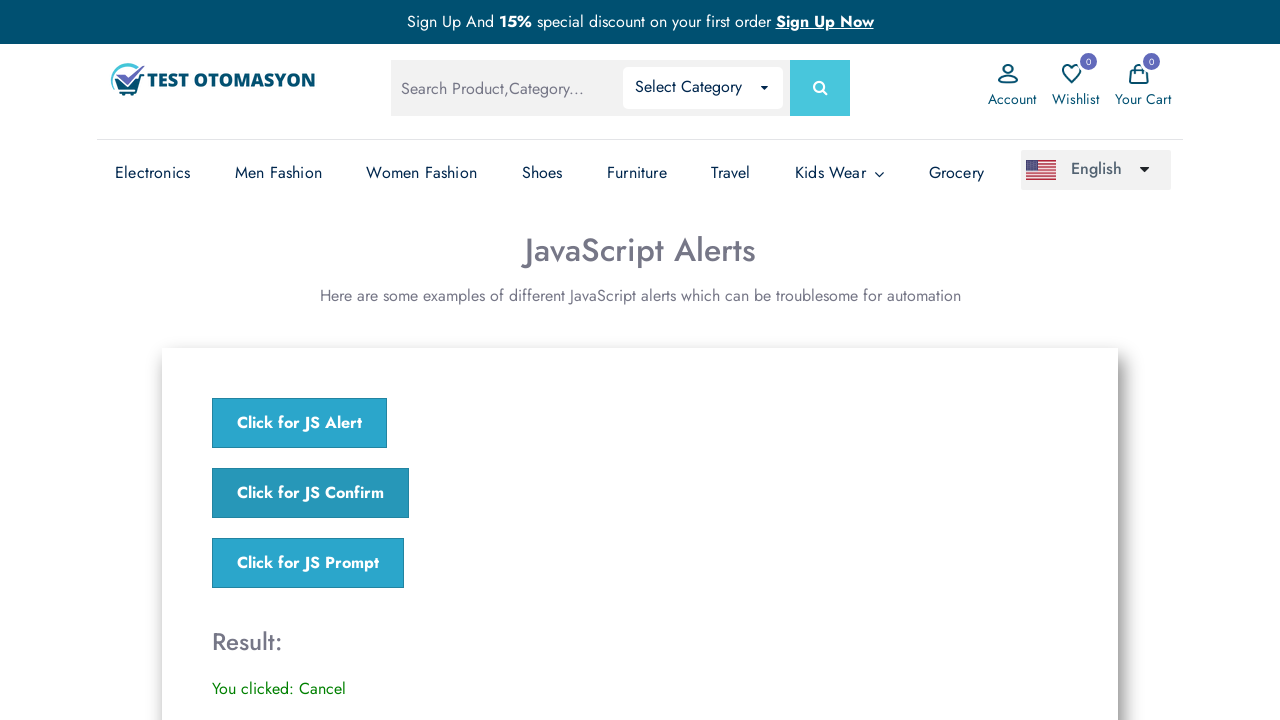

Verified result text equals 'You clicked: Cancel'
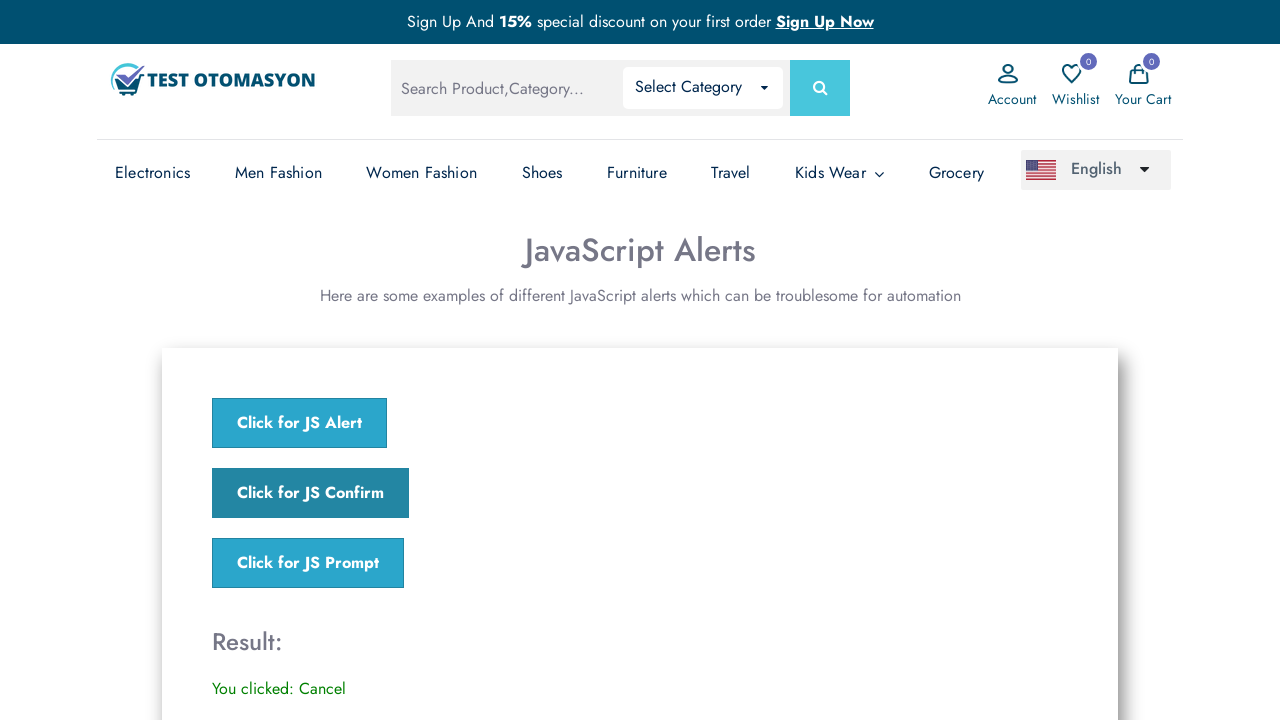

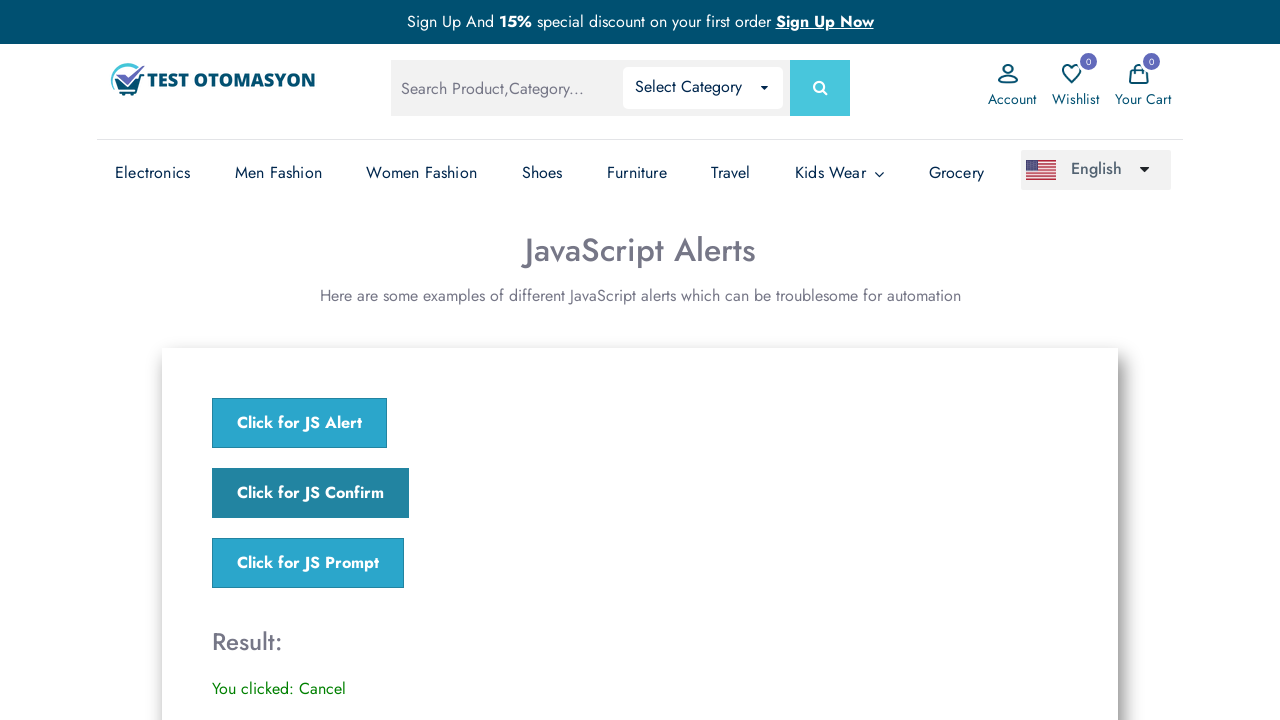